Tests nested iframe handling by navigating through multiple iframe levels, extracting text values from parent frame, and filling forms in nested child frames

Starting URL: https://demoapps.qspiders.com/ui?scenario=1

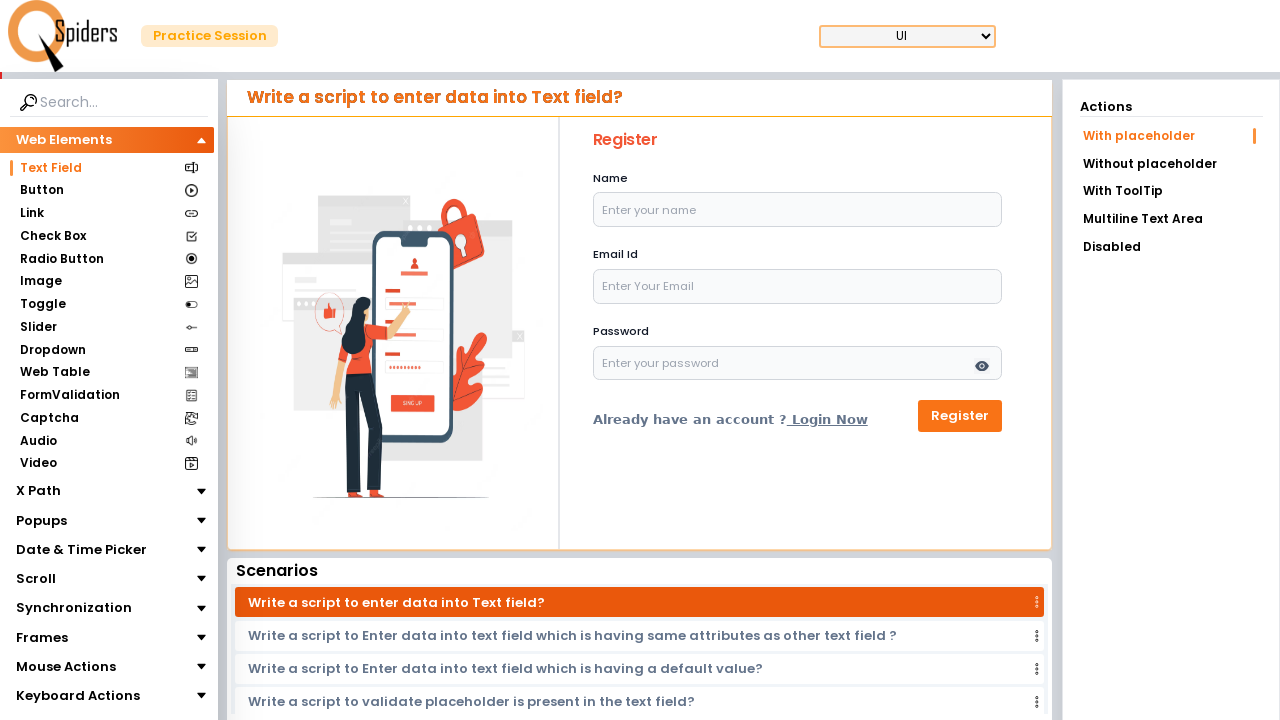

Clicked on Frames section at (42, 637) on xpath=//section[.='Frames']
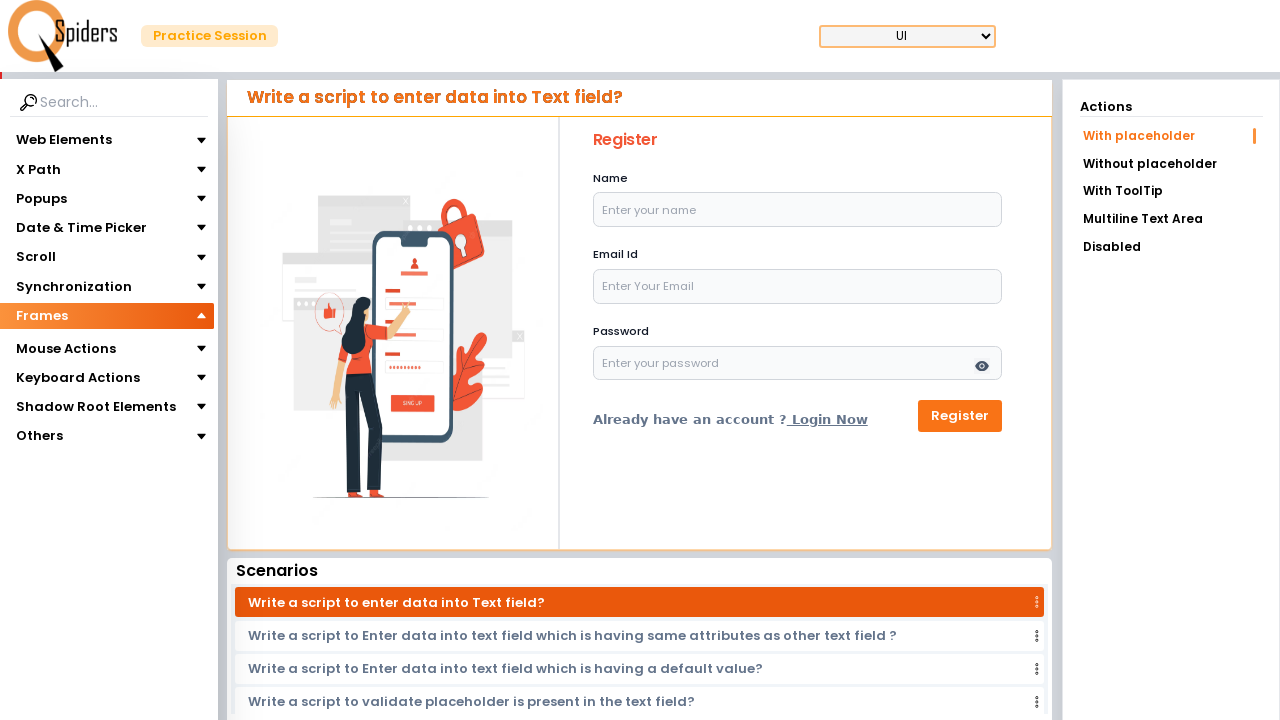

Waited 2000ms for page to load
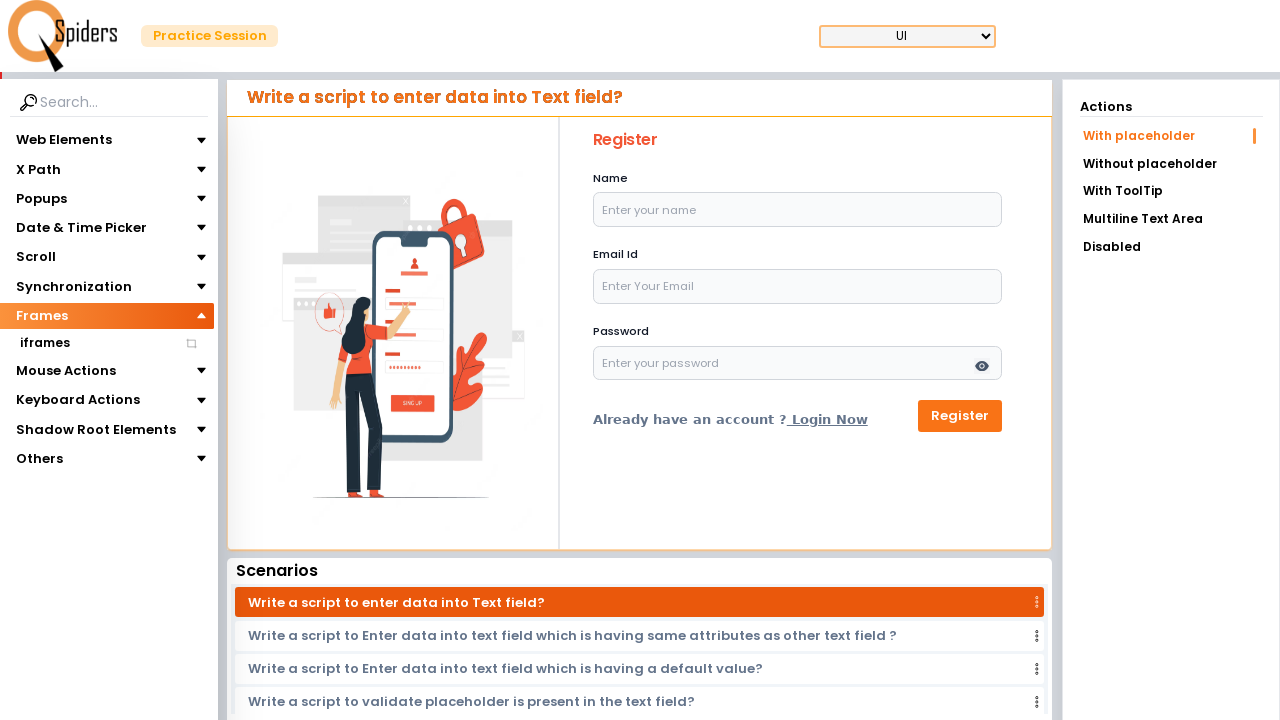

Clicked on iframes section at (44, 343) on xpath=//section[.='iframes']
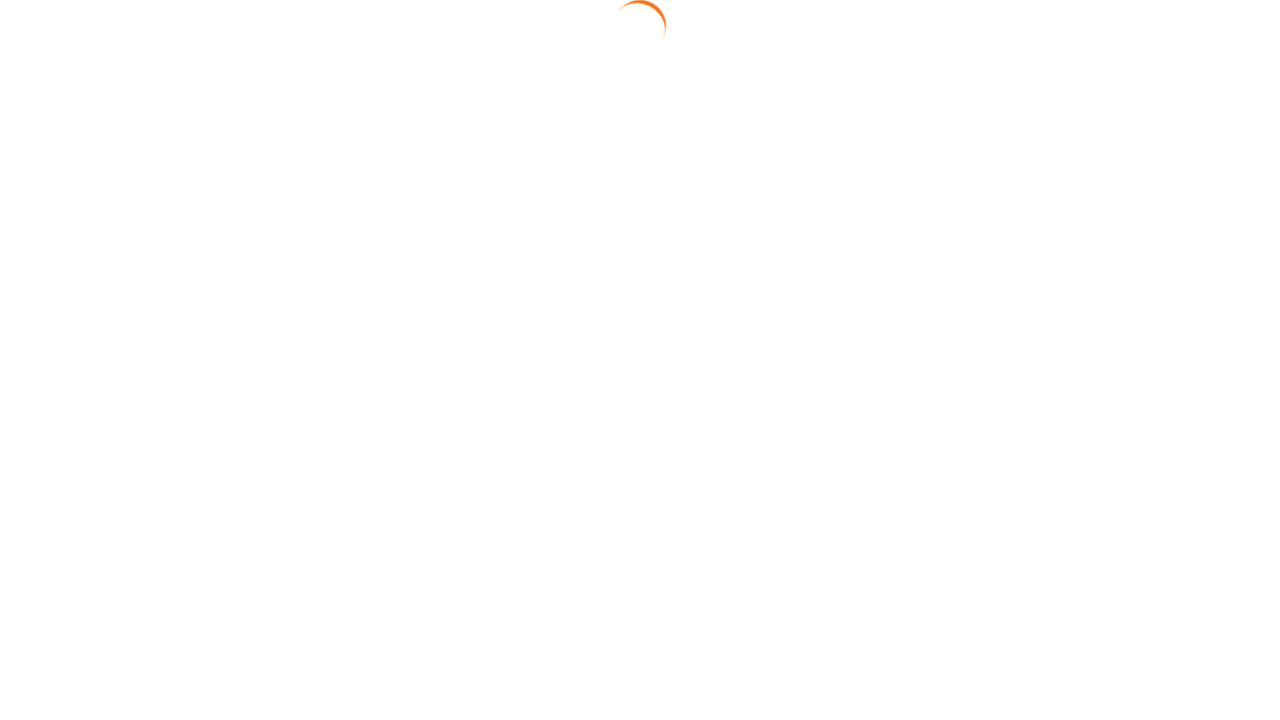

Waited 2000ms for iframes section to load
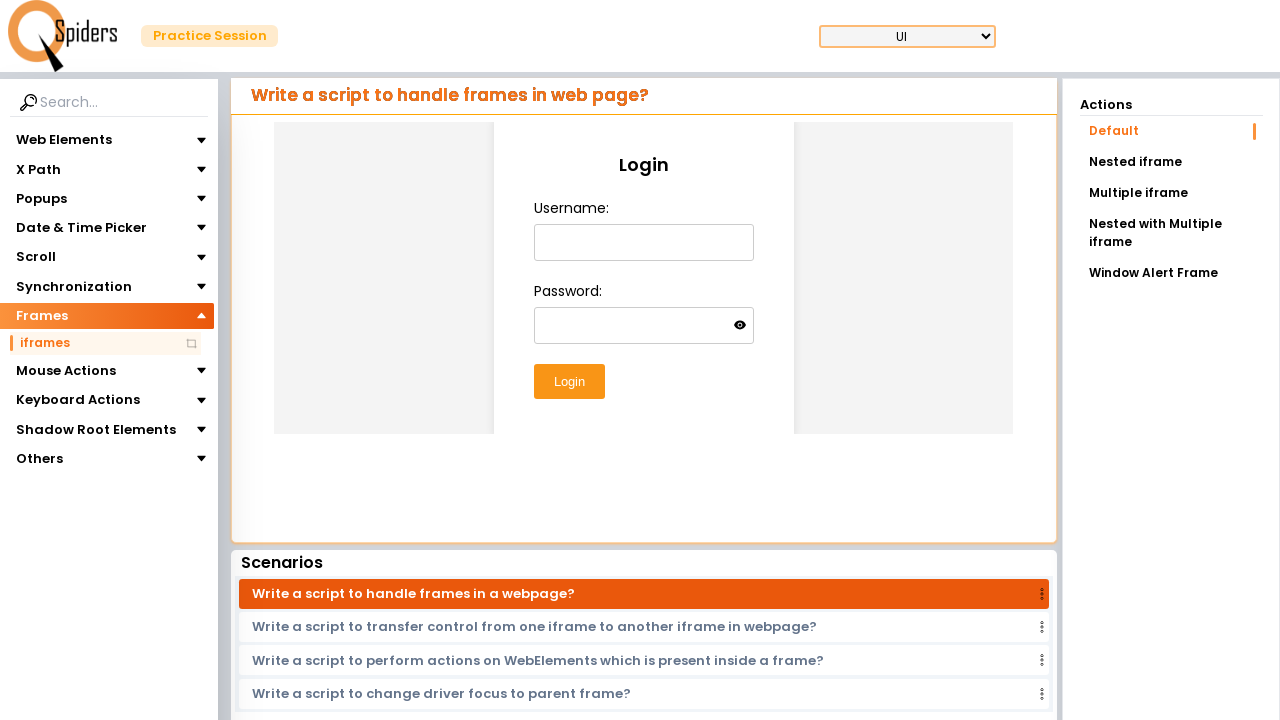

Clicked on Nested with Multiple iframe link at (1171, 233) on text=Nested with Multiple iframe
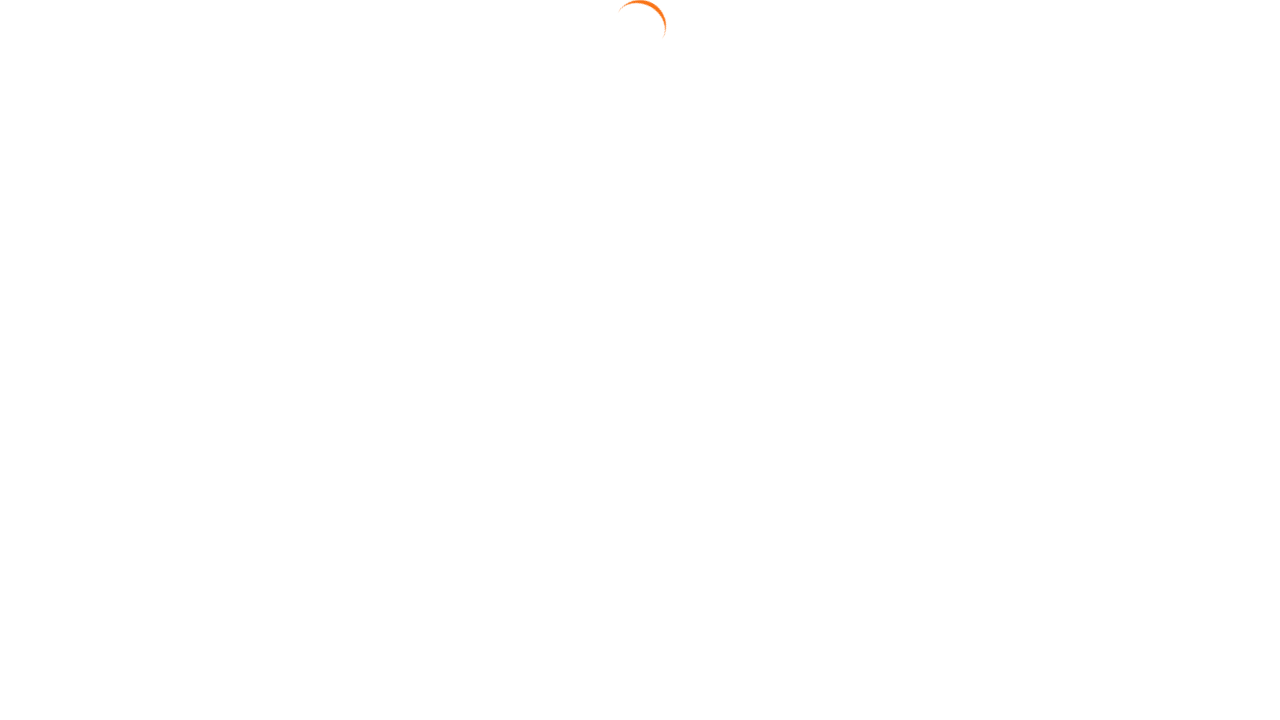

Waited 2000ms for iframe content to load
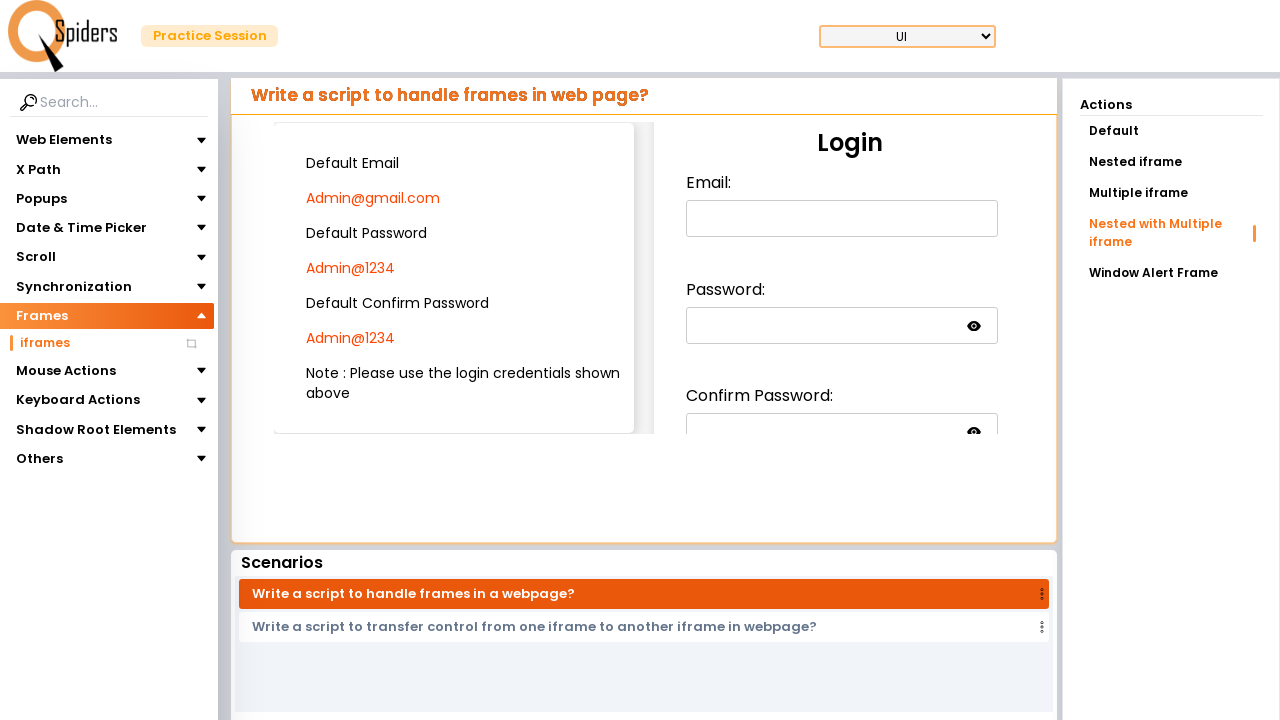

Located first iframe
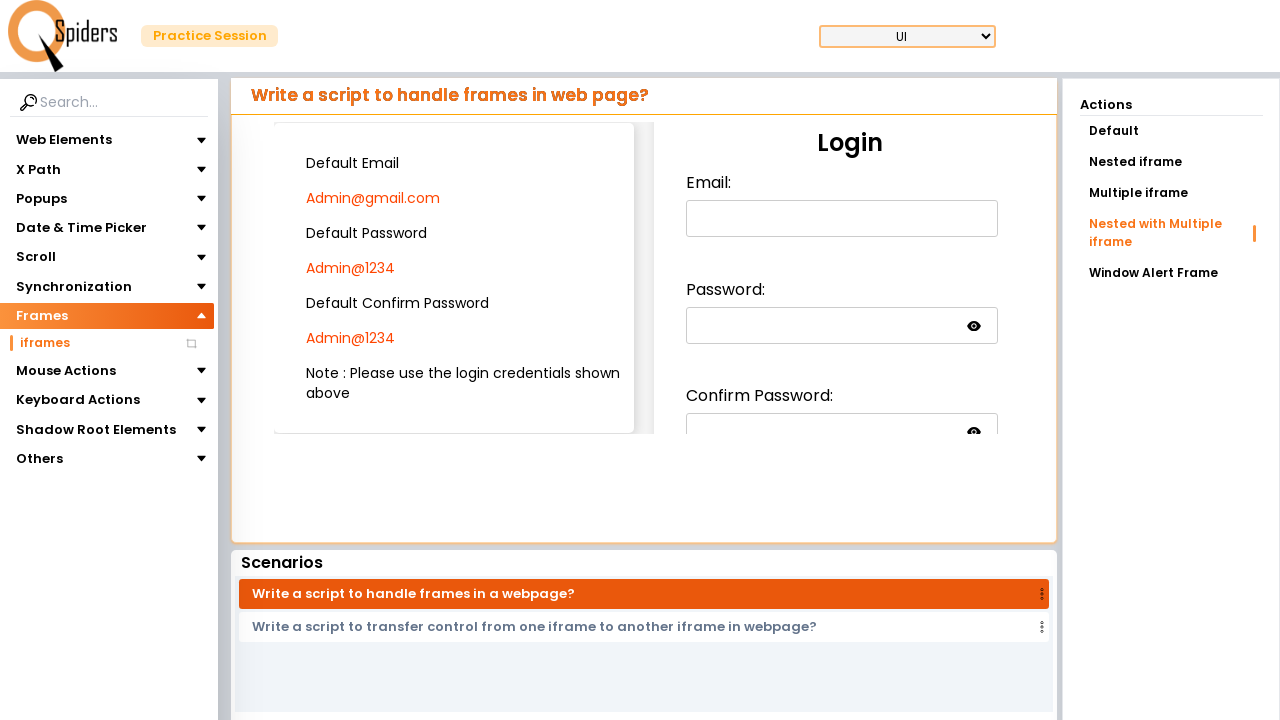

Extracted email value from first paragraph in frame1: Admin@gmail.com
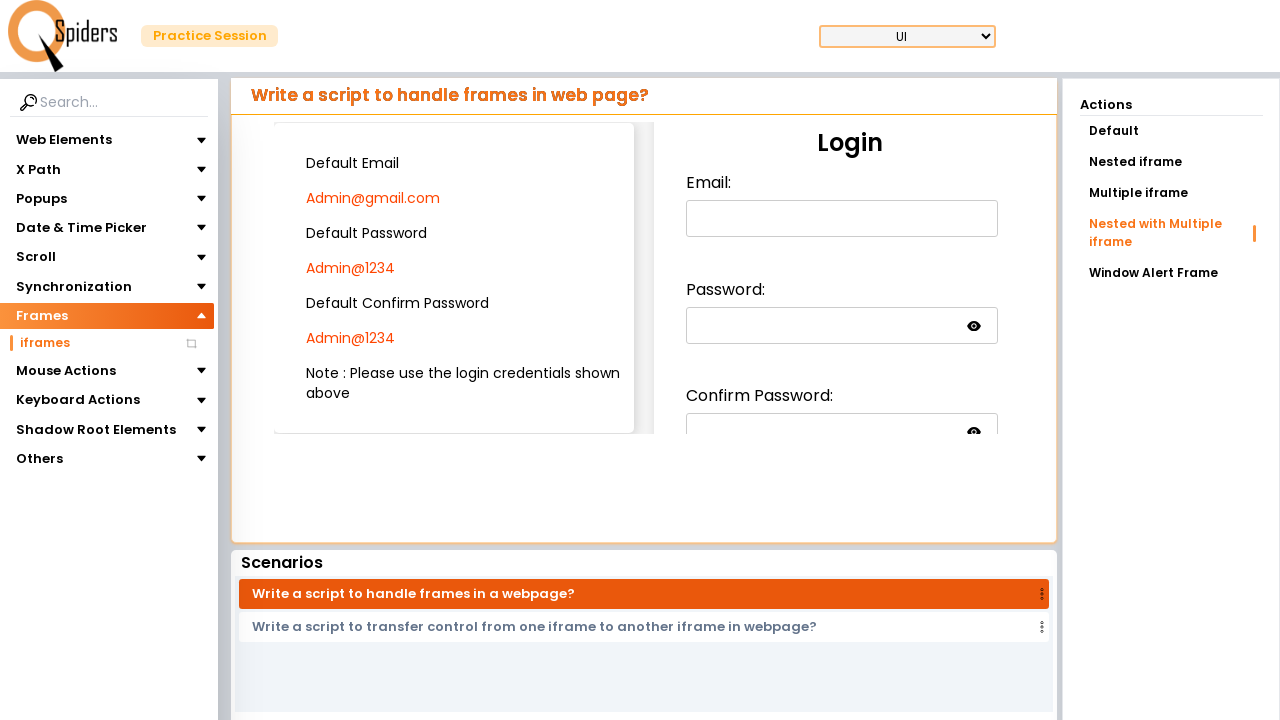

Extracted password value from second paragraph in frame1: Admin@1234
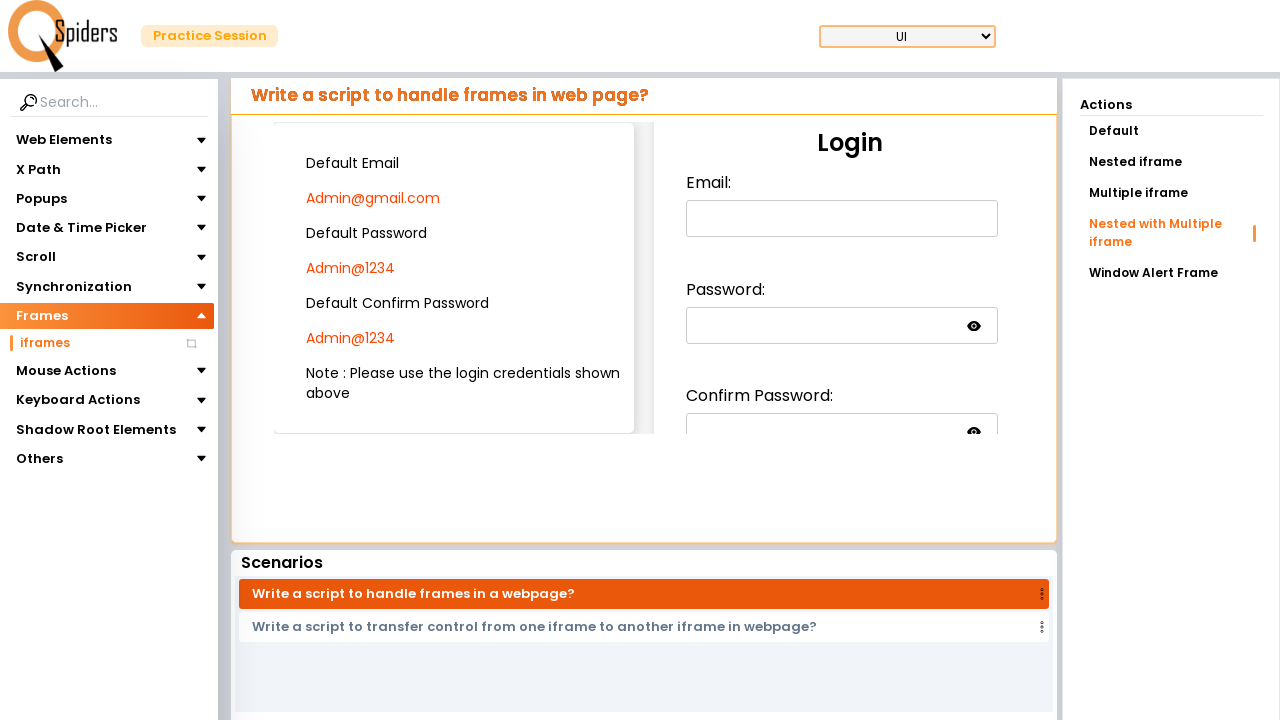

Extracted confirm password value from third paragraph in frame1: Admin@1234
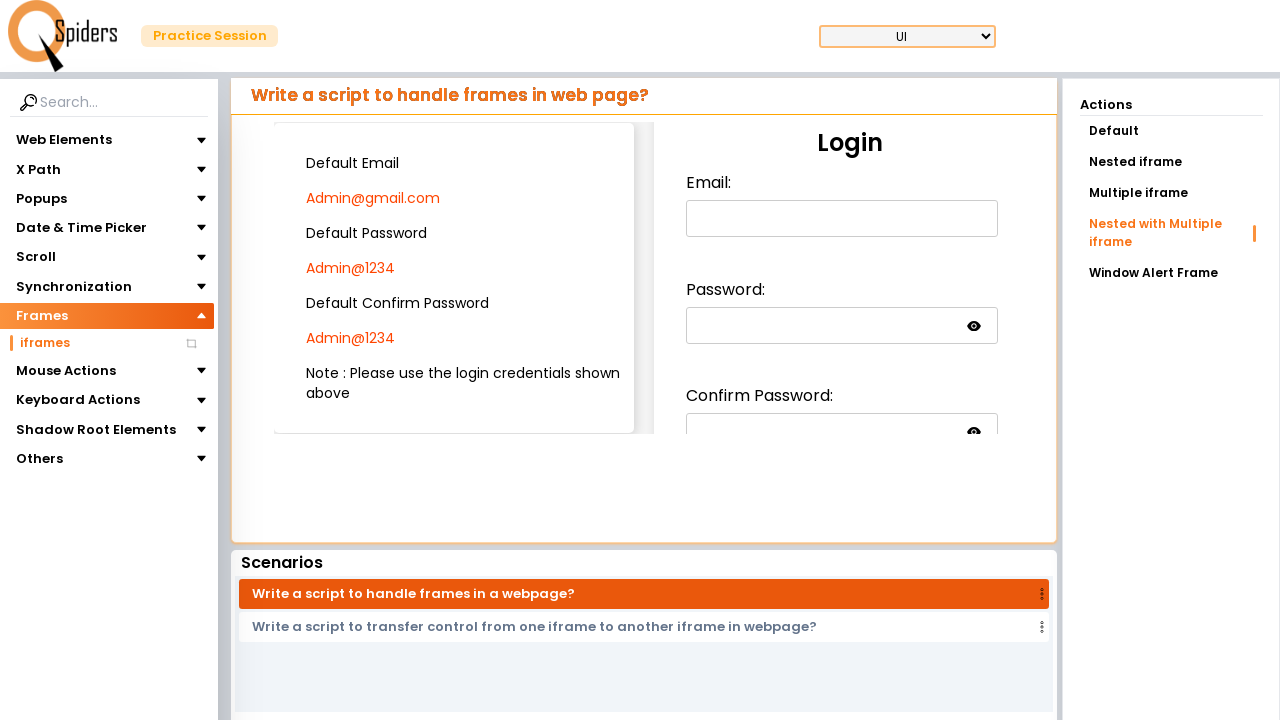

Located first nested iframe within frame1
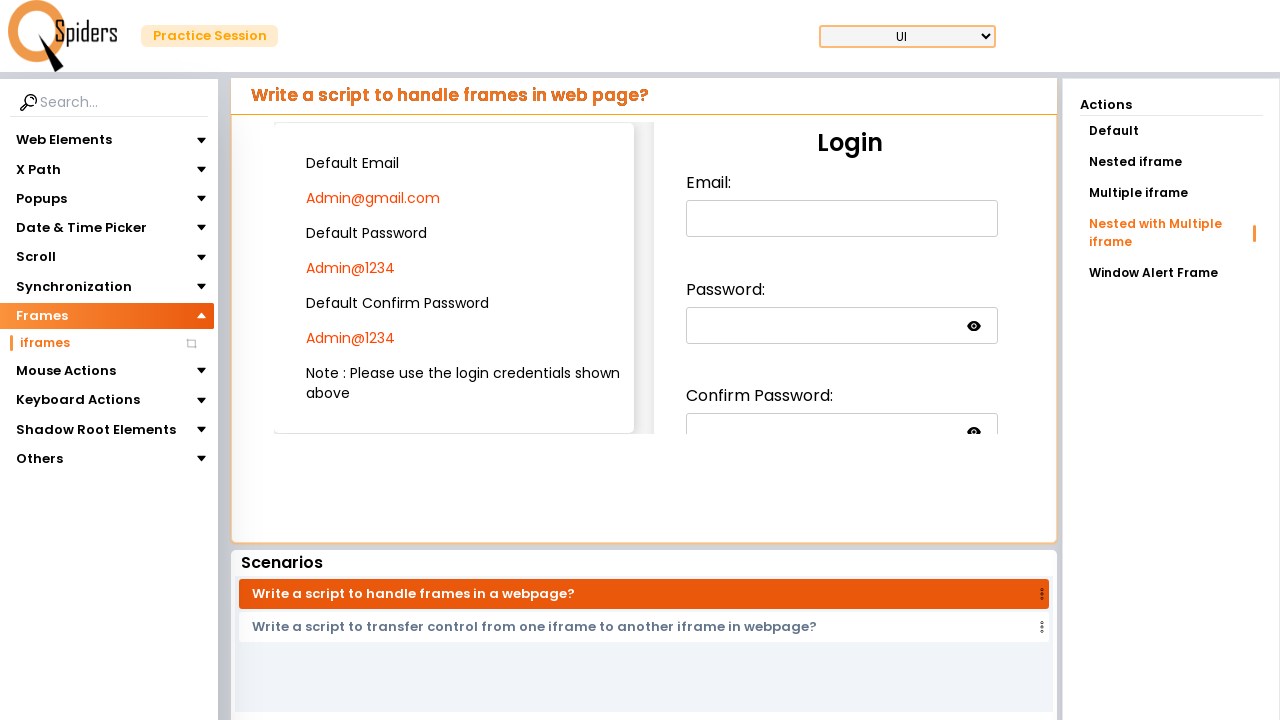

Located first nested iframe within nested_frame1
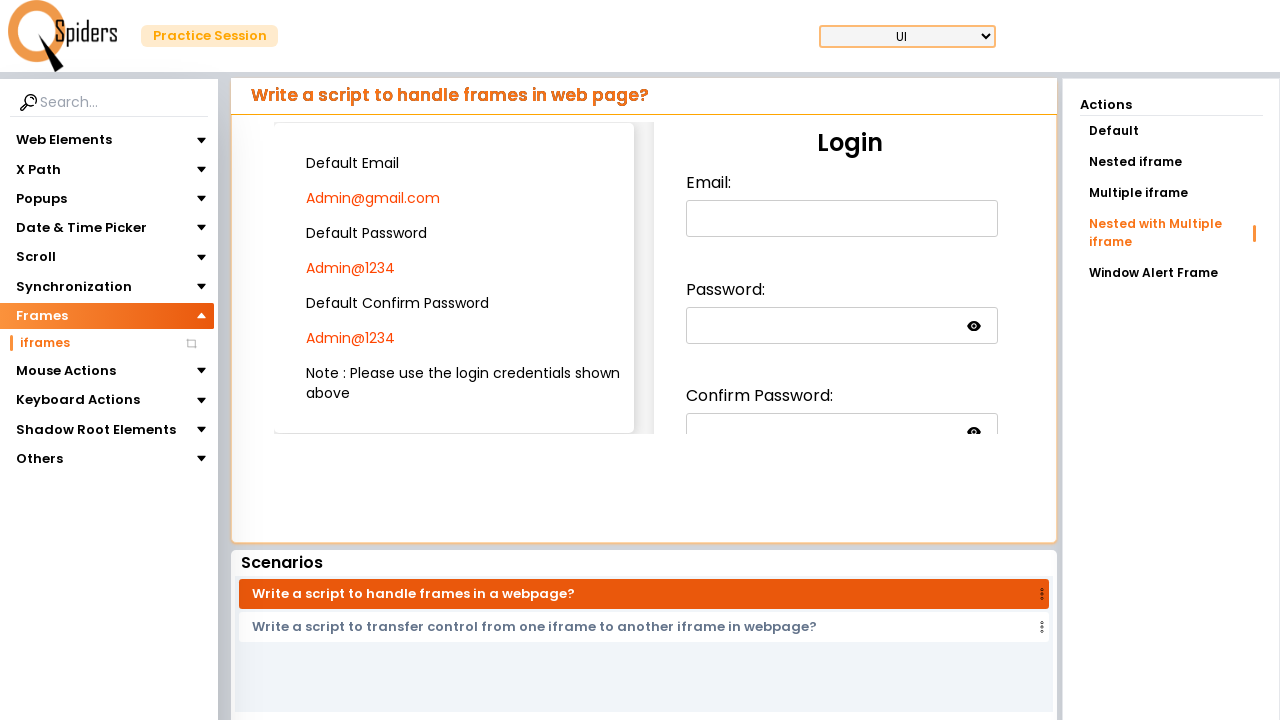

Filled email field in deeply nested iframe with value: Admin@gmail.com on iframe >> nth=0 >> internal:control=enter-frame >> iframe >> nth=0 >> internal:c
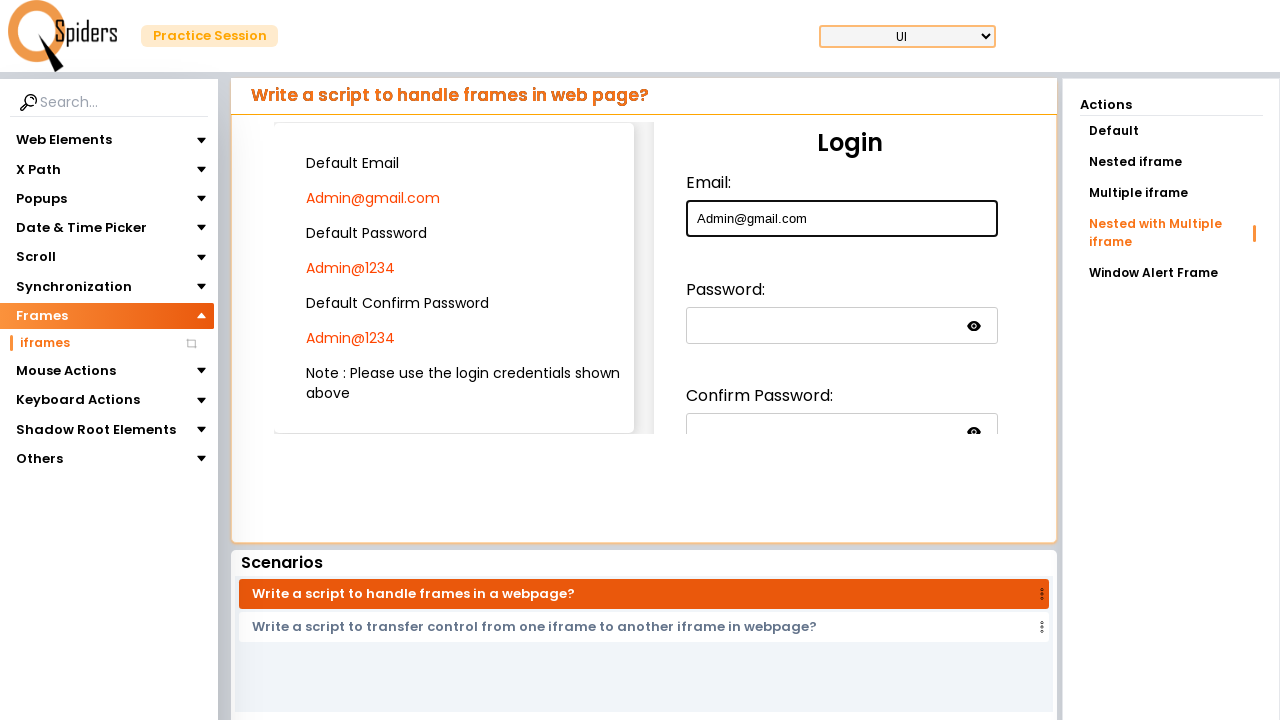

Located second nested iframe within nested_frame1
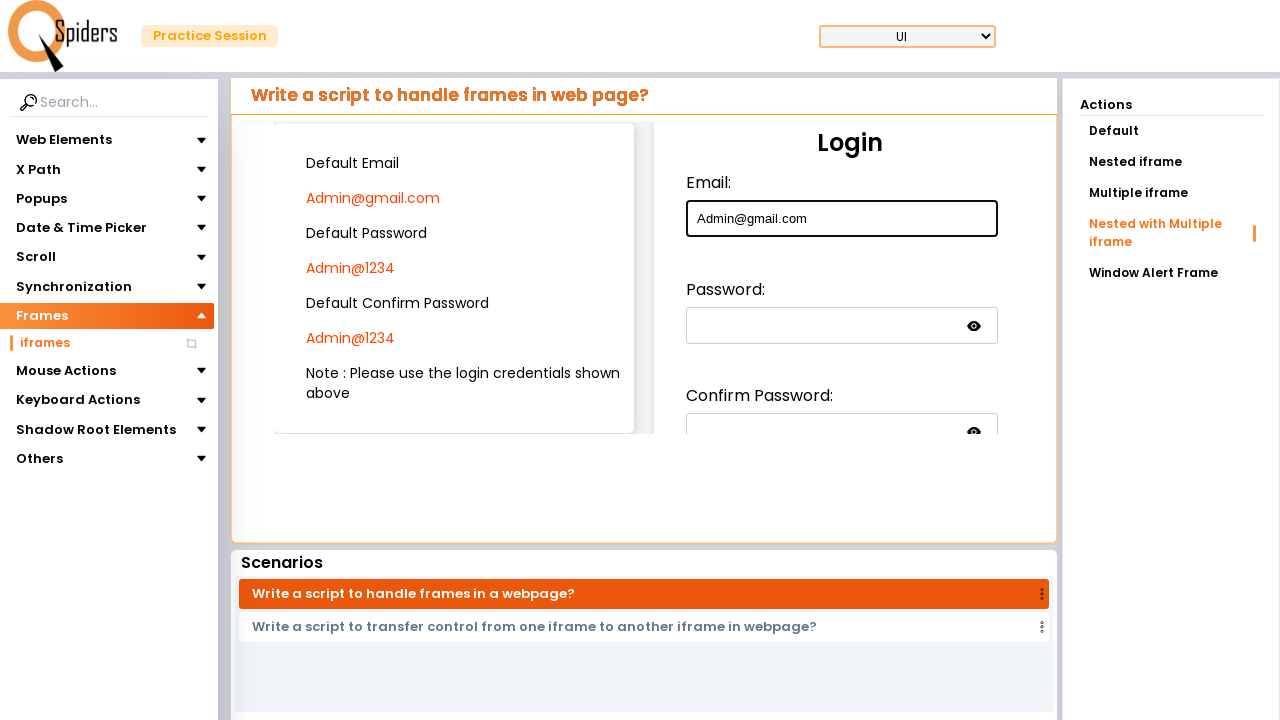

Filled password field in second nested iframe with value: Admin@1234 on iframe >> nth=0 >> internal:control=enter-frame >> iframe >> nth=0 >> internal:c
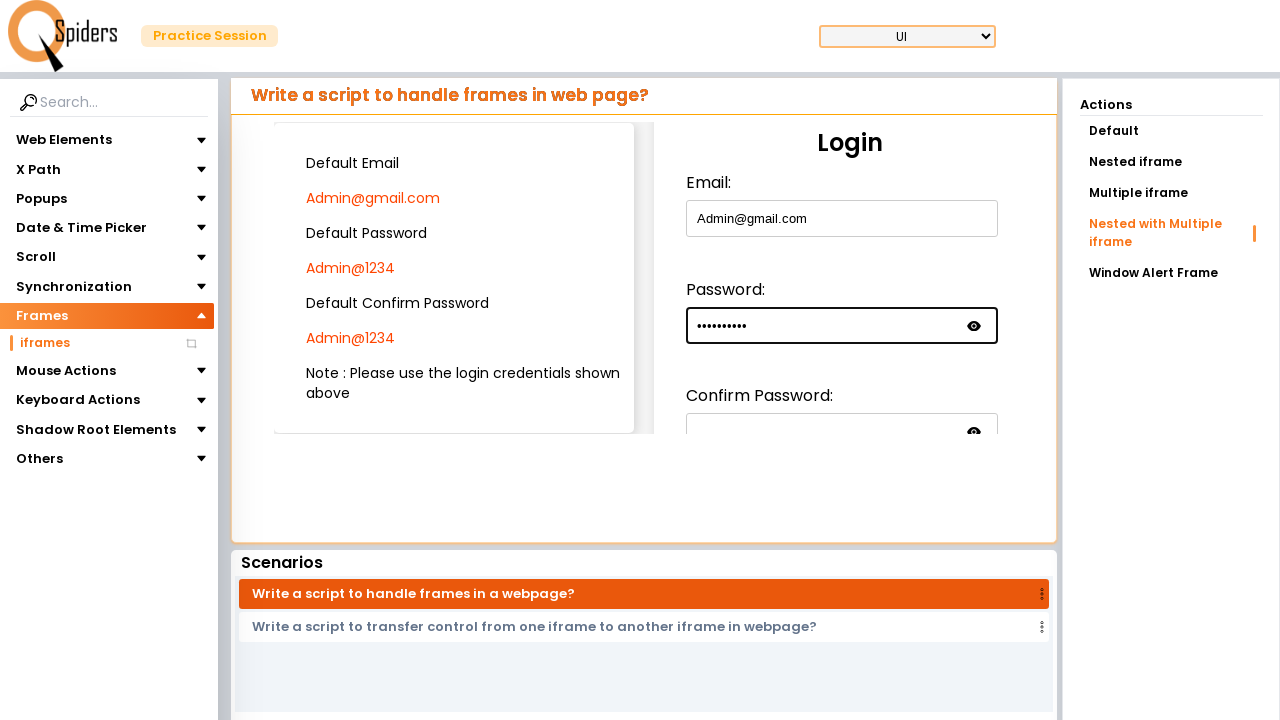

Located third nested iframe within nested_frame1
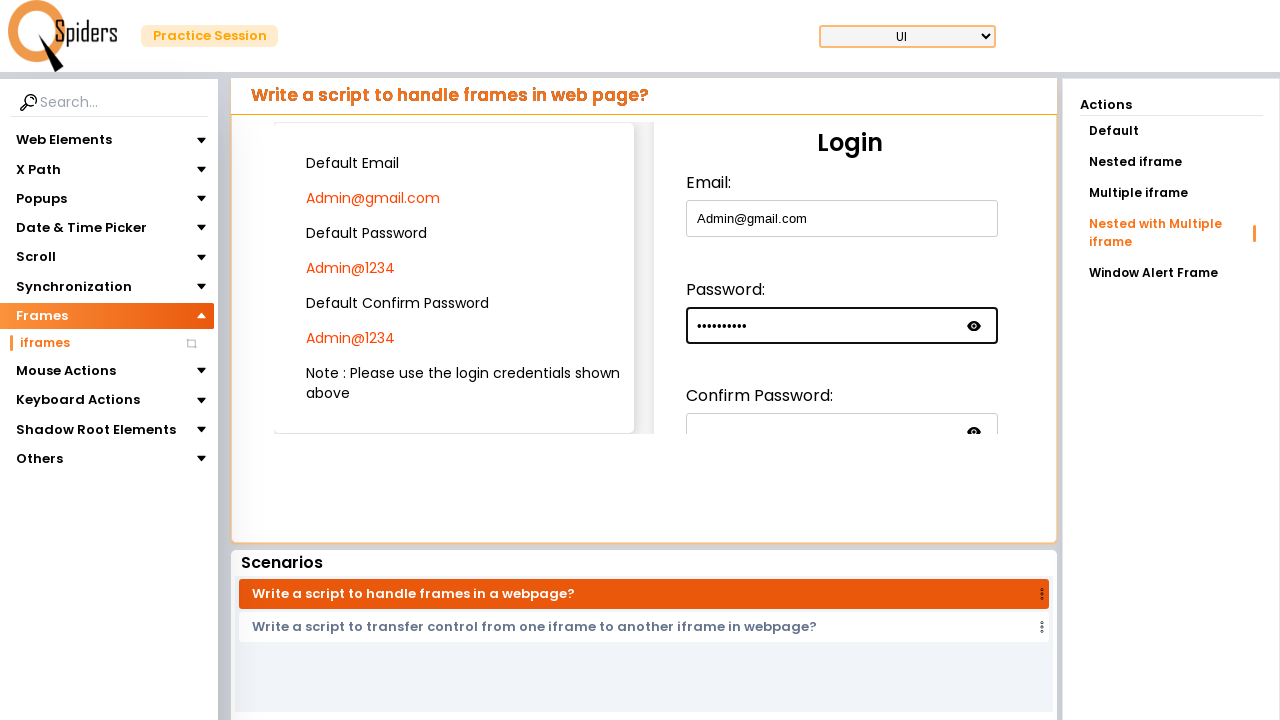

Filled confirm password field in third nested iframe with value: Admin@1234 on iframe >> nth=0 >> internal:control=enter-frame >> iframe >> nth=0 >> internal:c
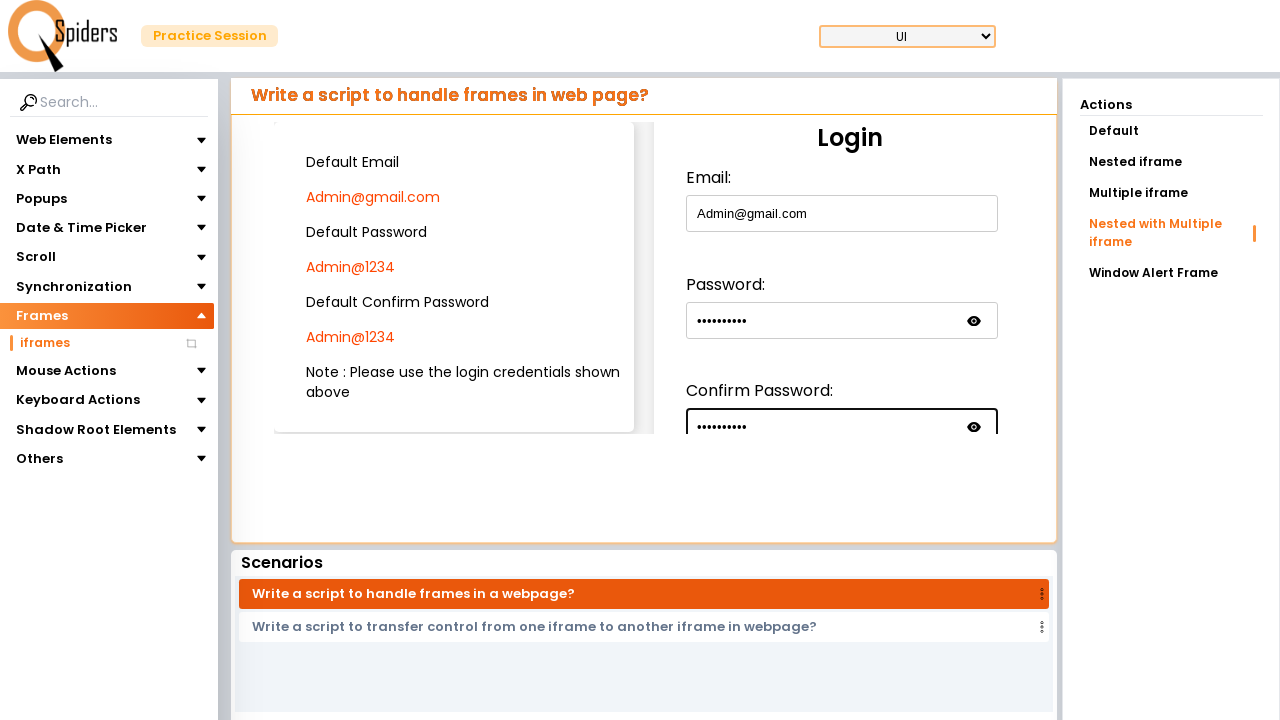

Located fourth nested iframe within nested_frame1
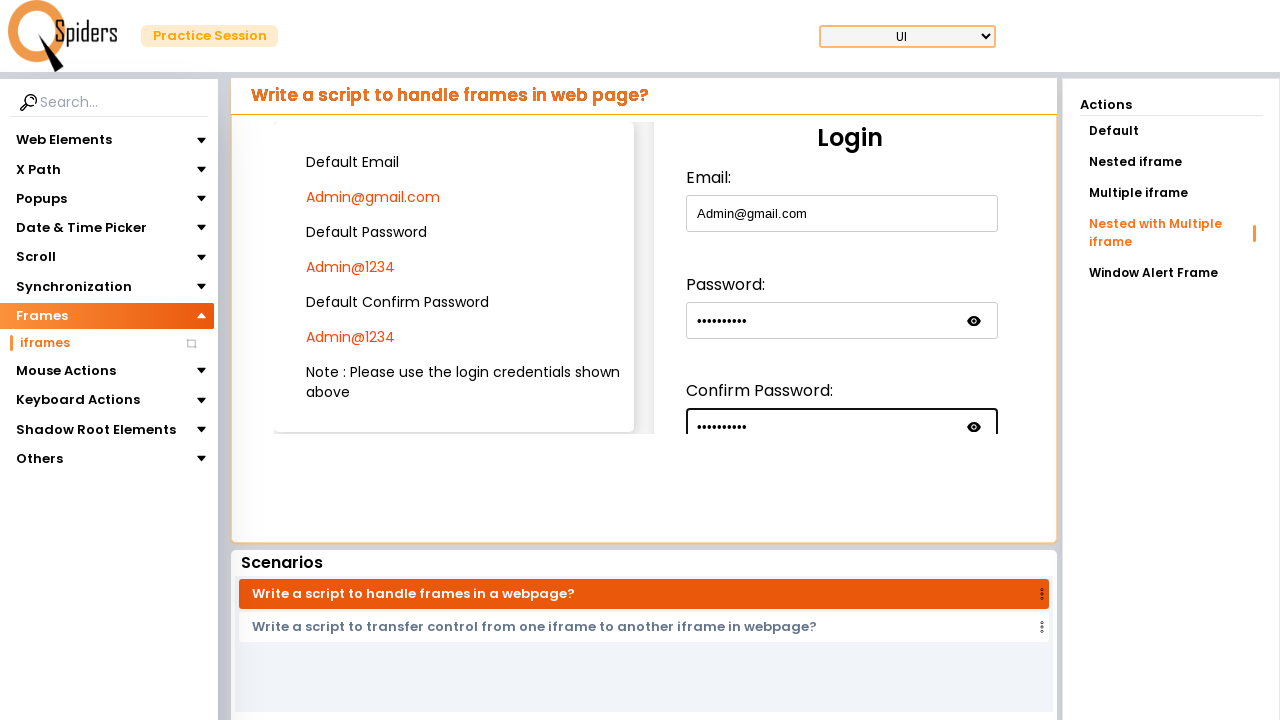

Clicked submit button in fourth nested iframe at (726, 355) on iframe >> nth=0 >> internal:control=enter-frame >> iframe >> nth=0 >> internal:c
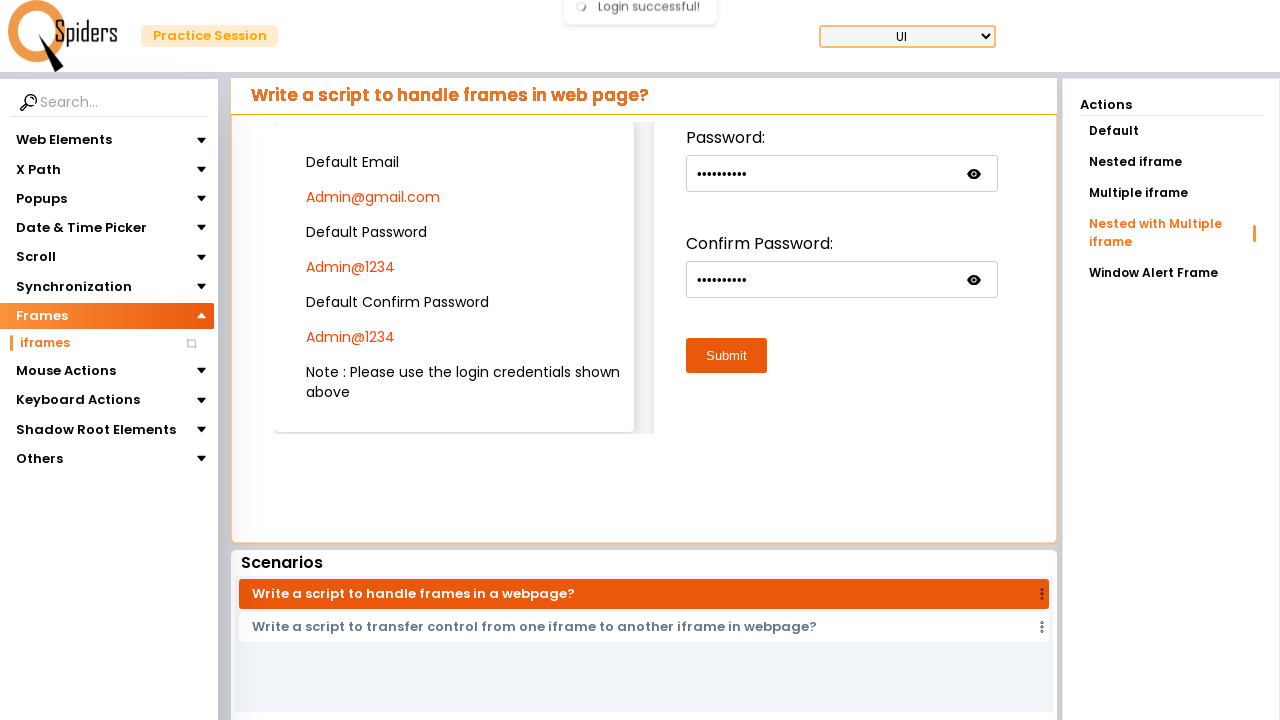

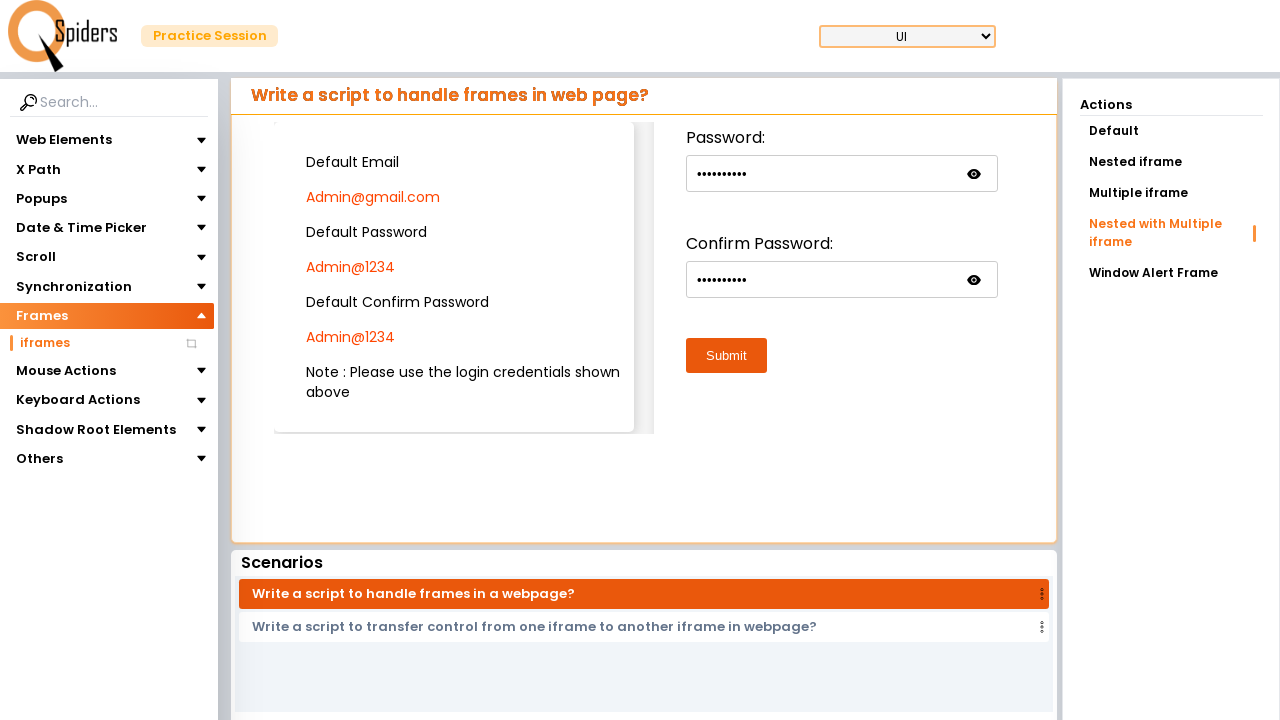